Fills out a practice form on DemoQA website by entering personal information including name, email, mobile number, and selecting gender

Starting URL: https://demoqa.com/automation-practice-form

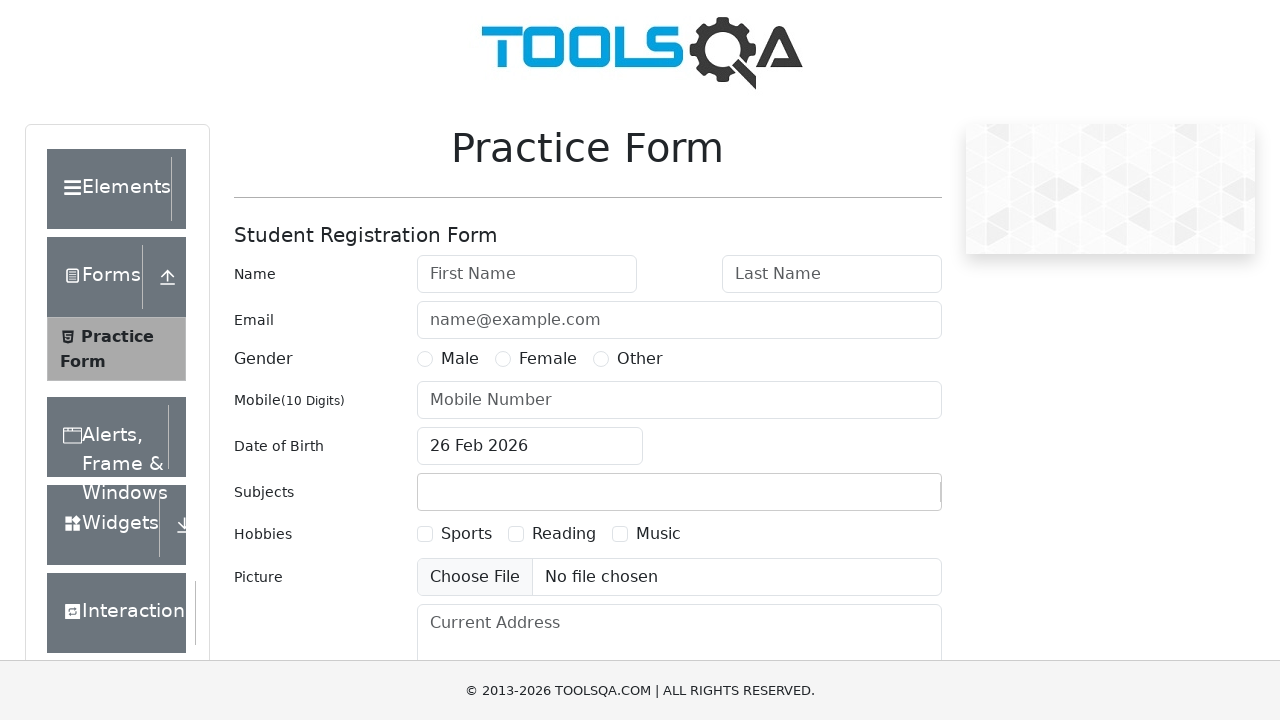

Filled first name field with 'Vimal' on (//input[@type='text'])[1]
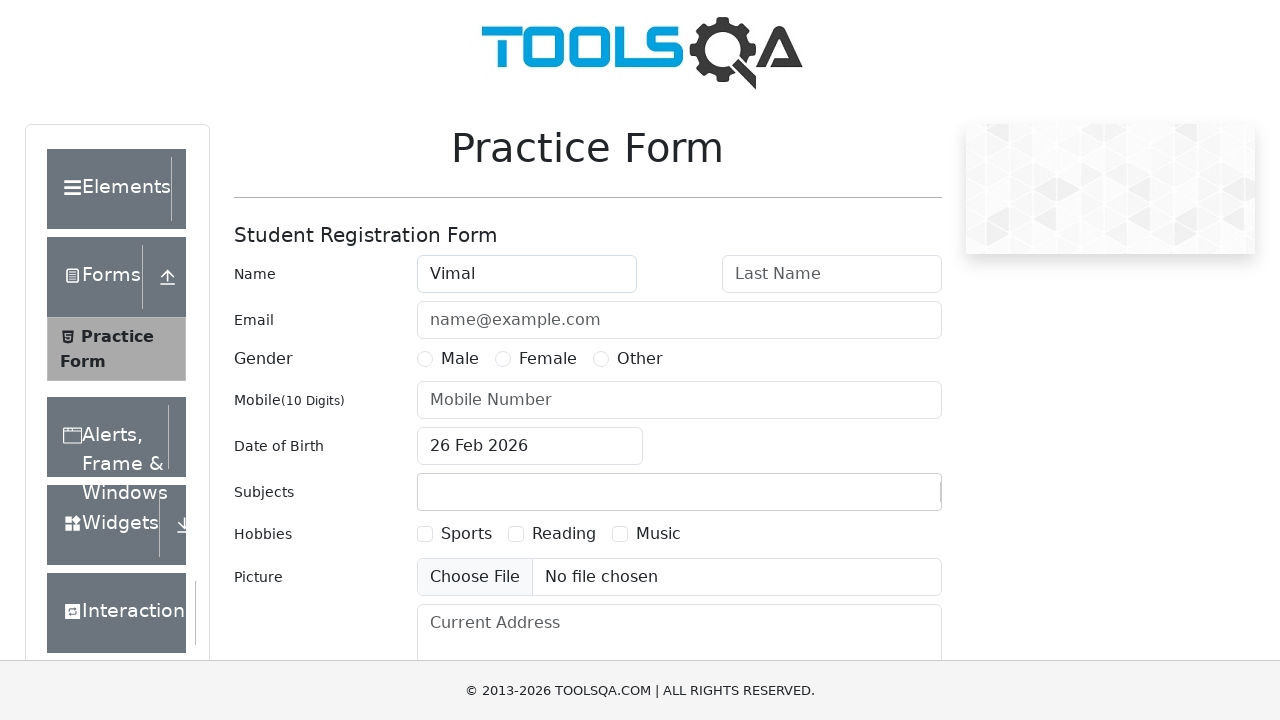

Filled last name field with 'raj' on (//input[@type='text'])[2]
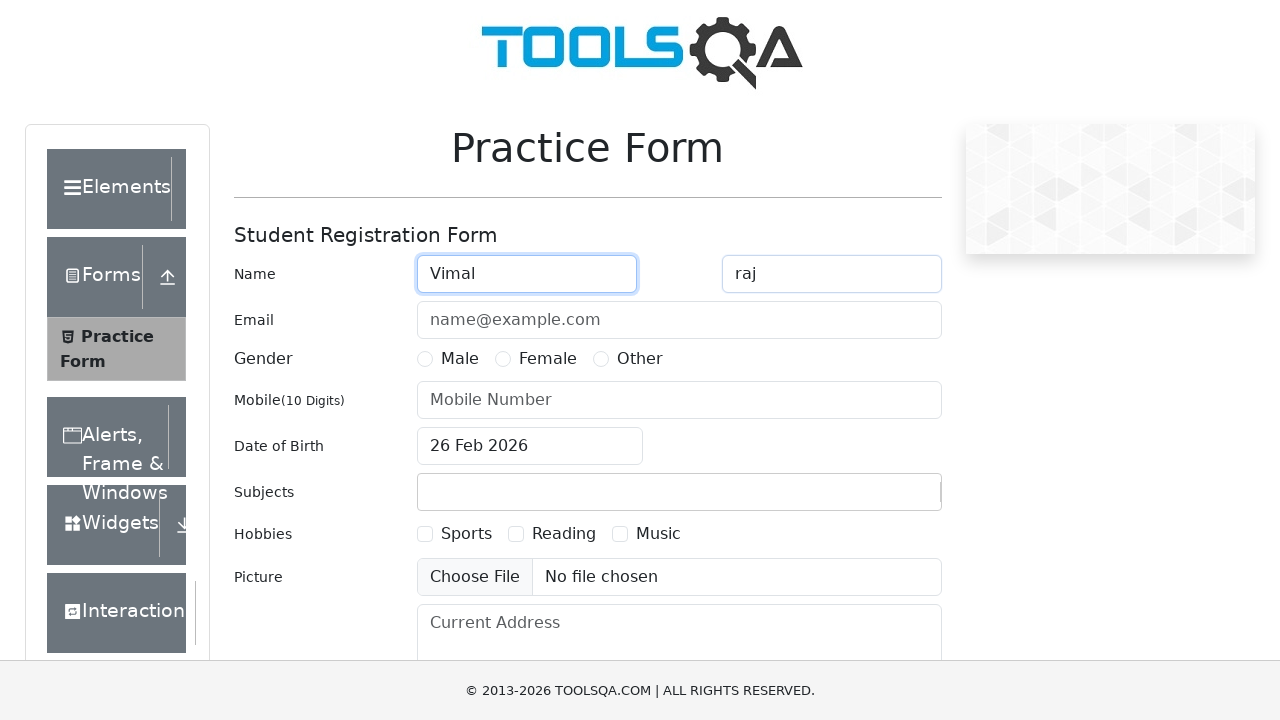

Filled email field with 'sjfniouef@fowi.com' on (//input[@type='text'])[3]
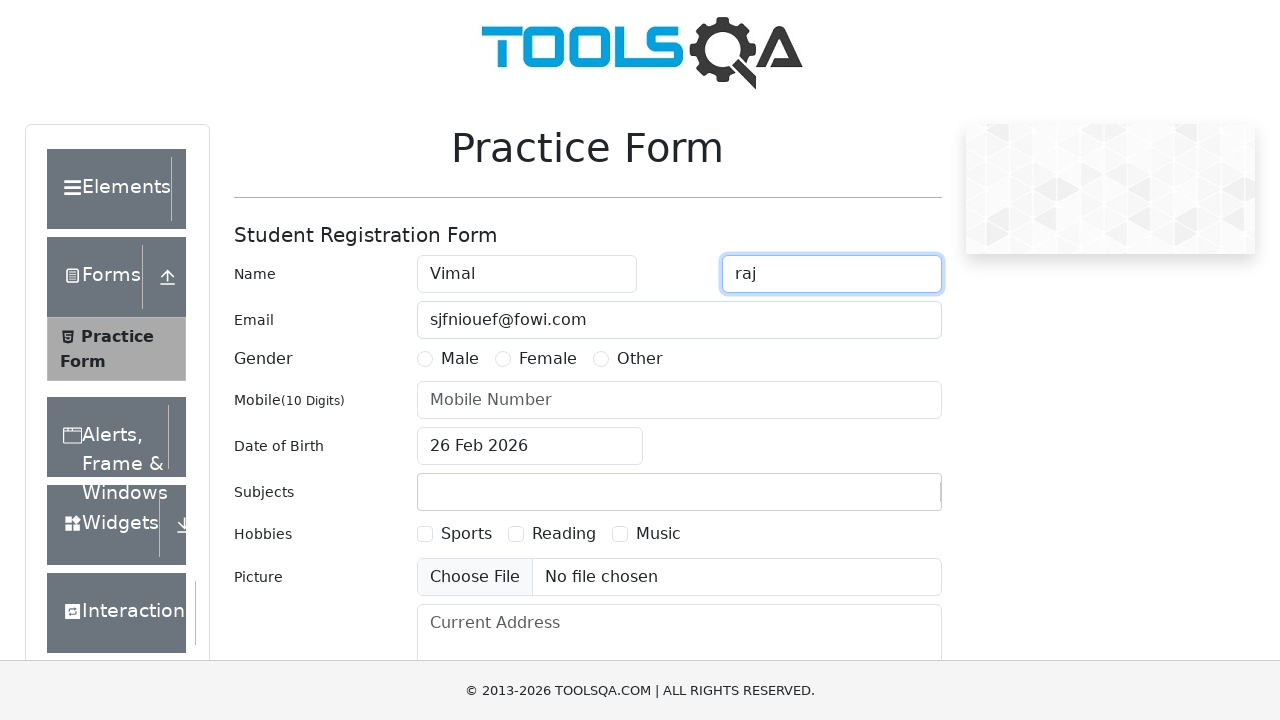

Filled mobile number field with '6494987' on (//input[@type='text'])[4]
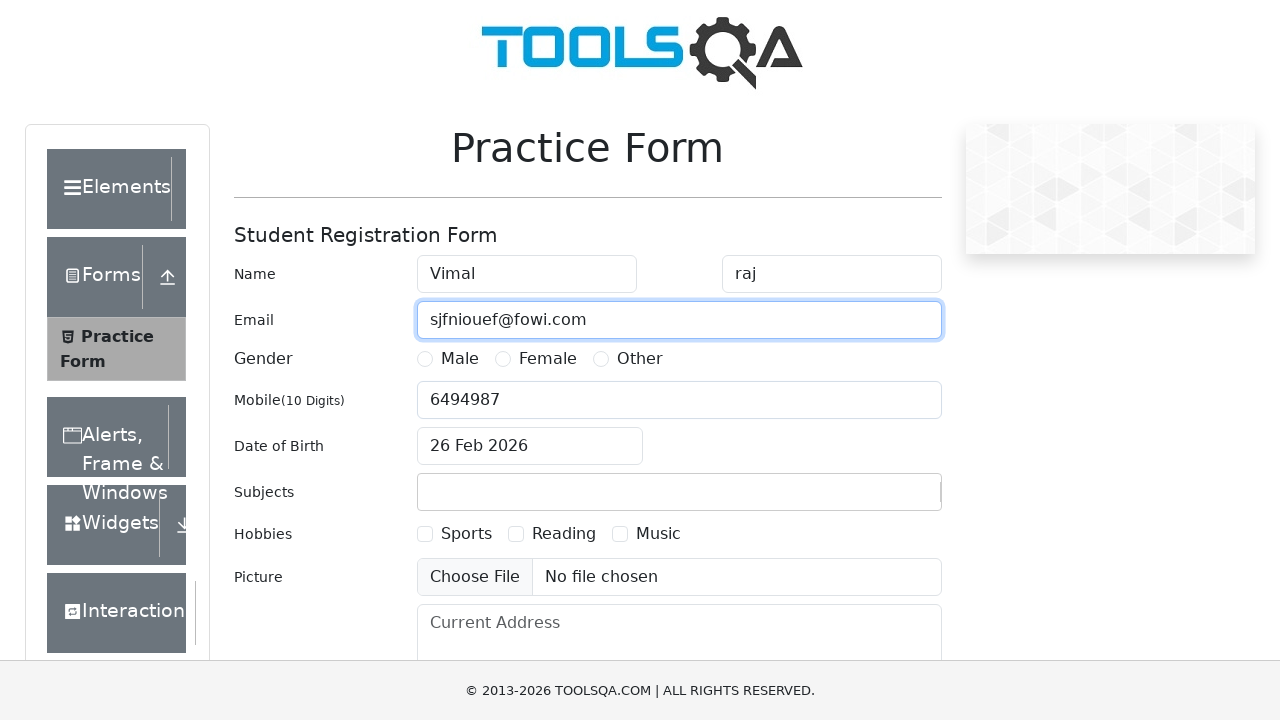

Selected 'Male' gender option at (460, 359) on xpath=//label[text()='Male']
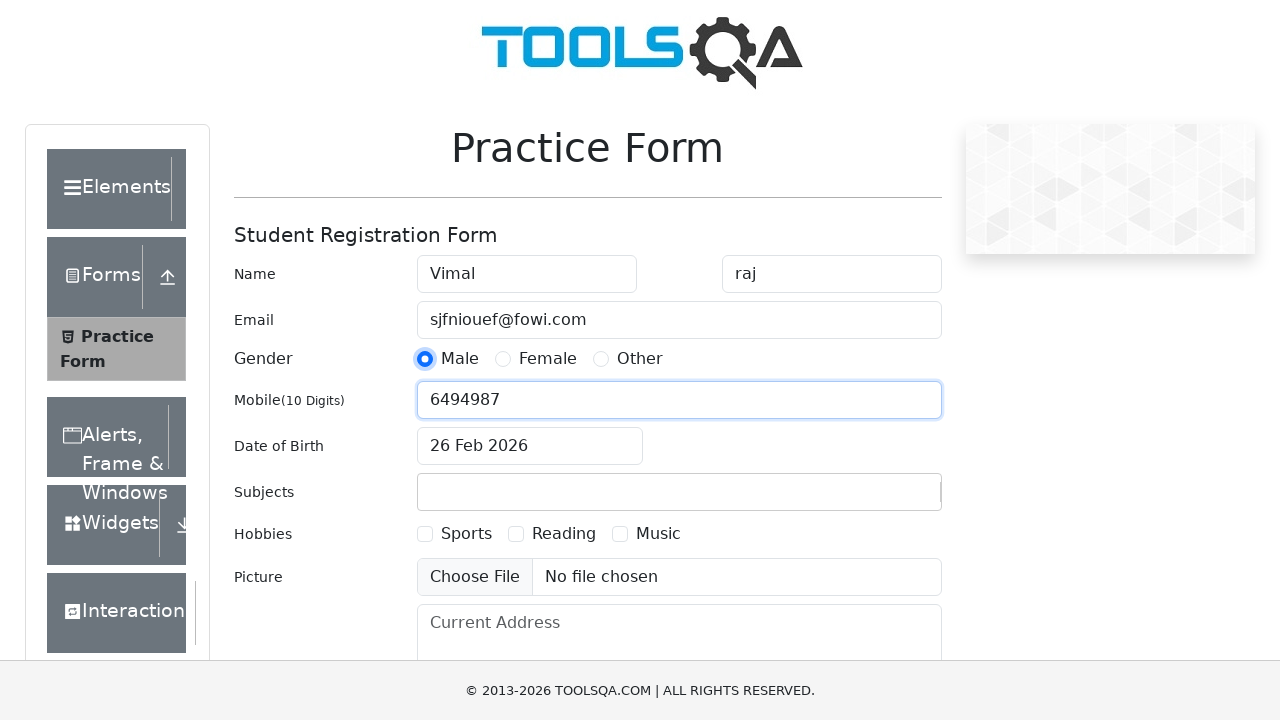

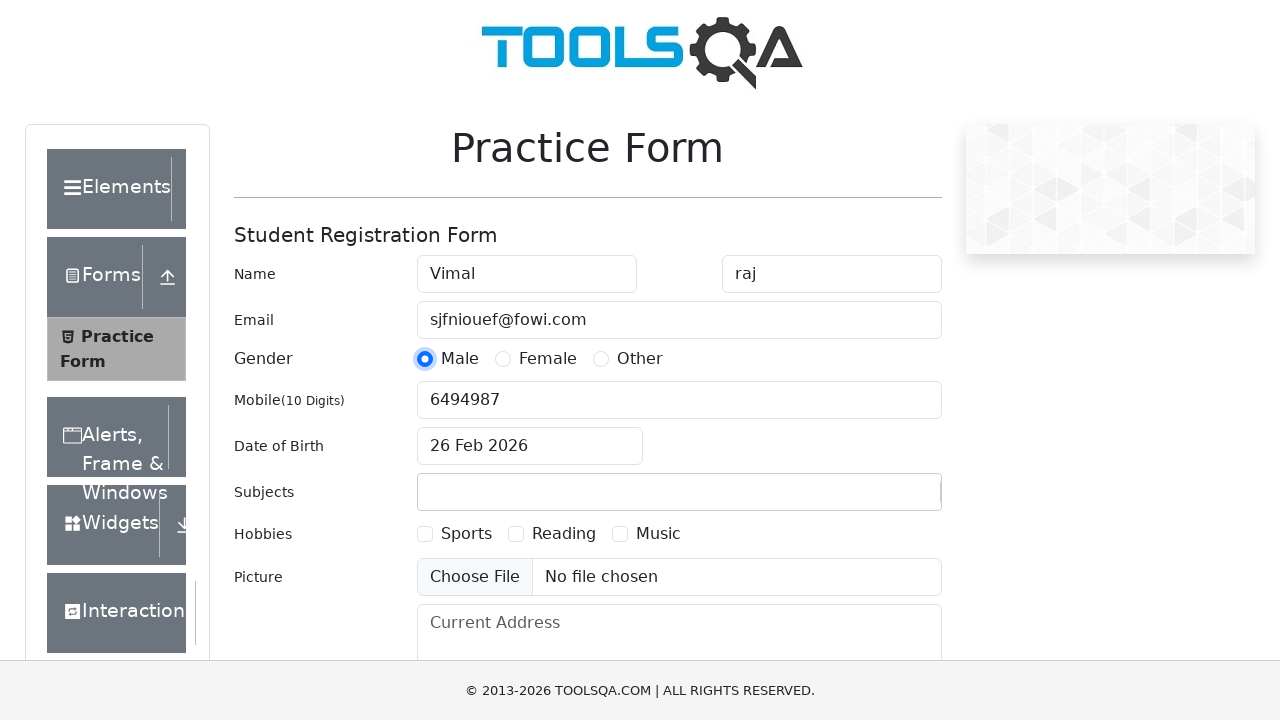